Navigates to RedBus homepage and verifies the page loads by checking the title and URL are accessible

Starting URL: https://www.redbus.in/

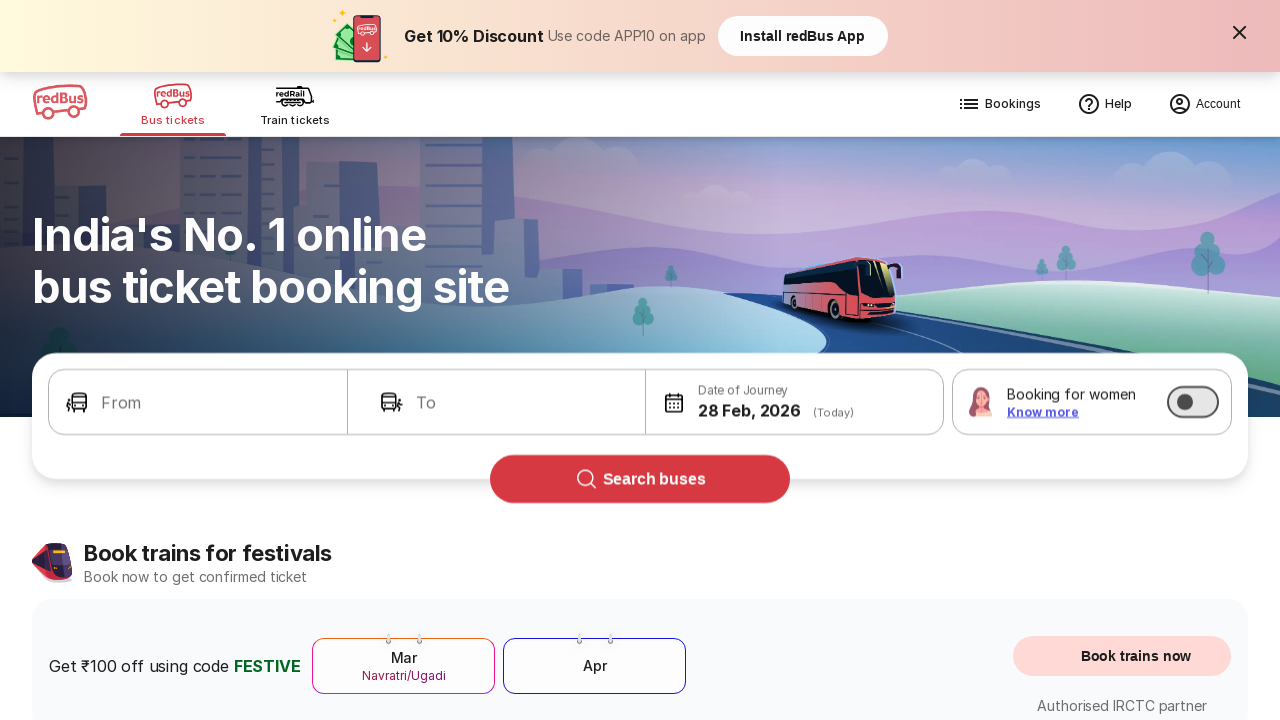

Waited for page to reach domcontentloaded state
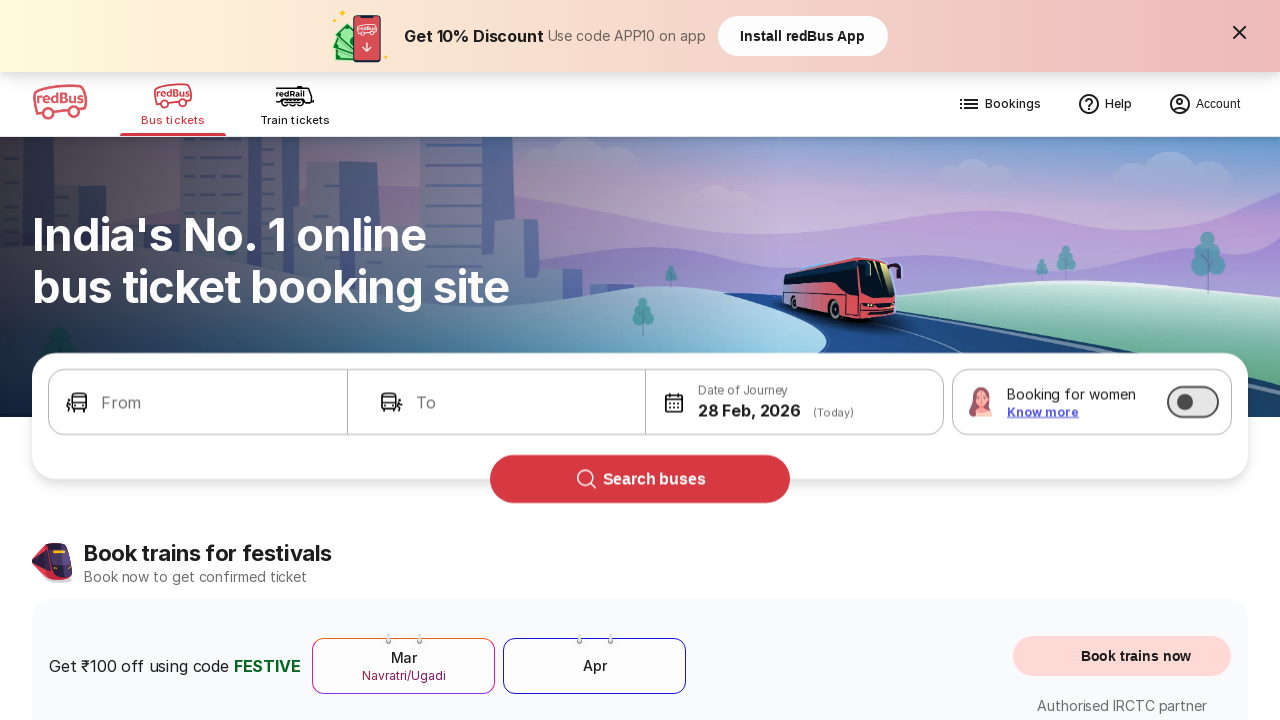

Retrieved page title: Bus Booking Online and Train Tickets at Lowest Price - redBus
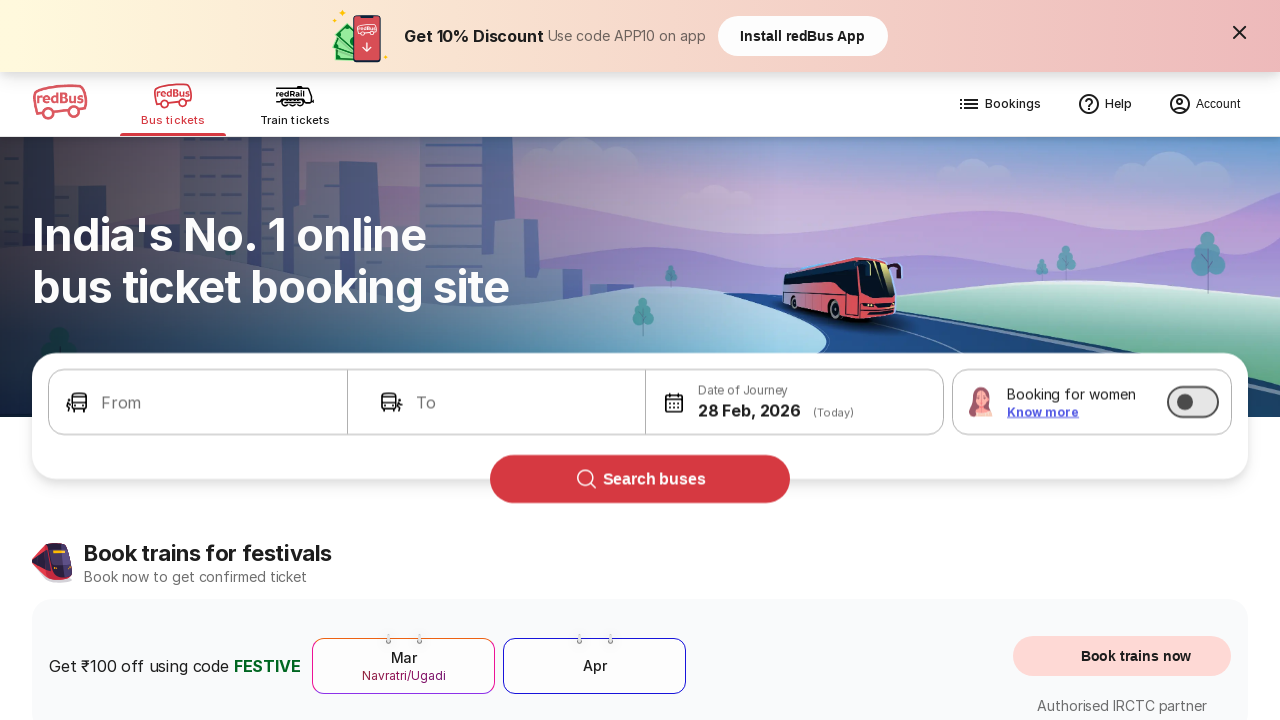

Retrieved current URL: https://www.redbus.in/
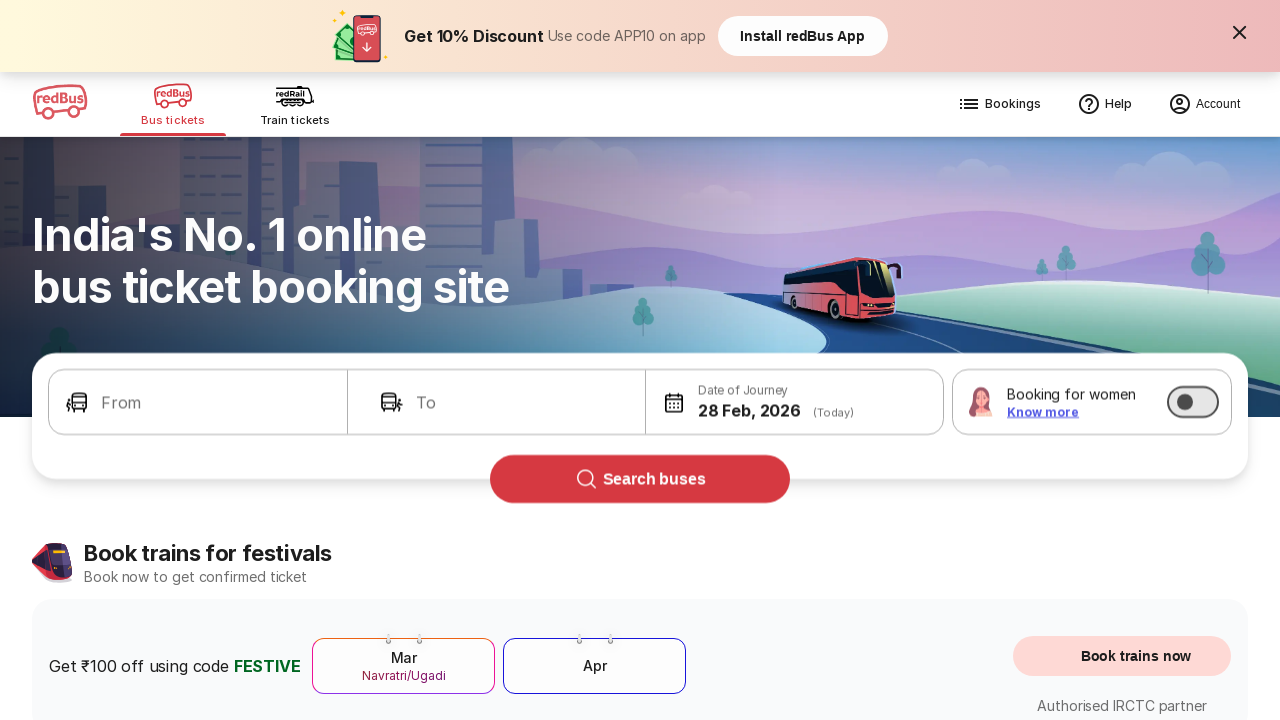

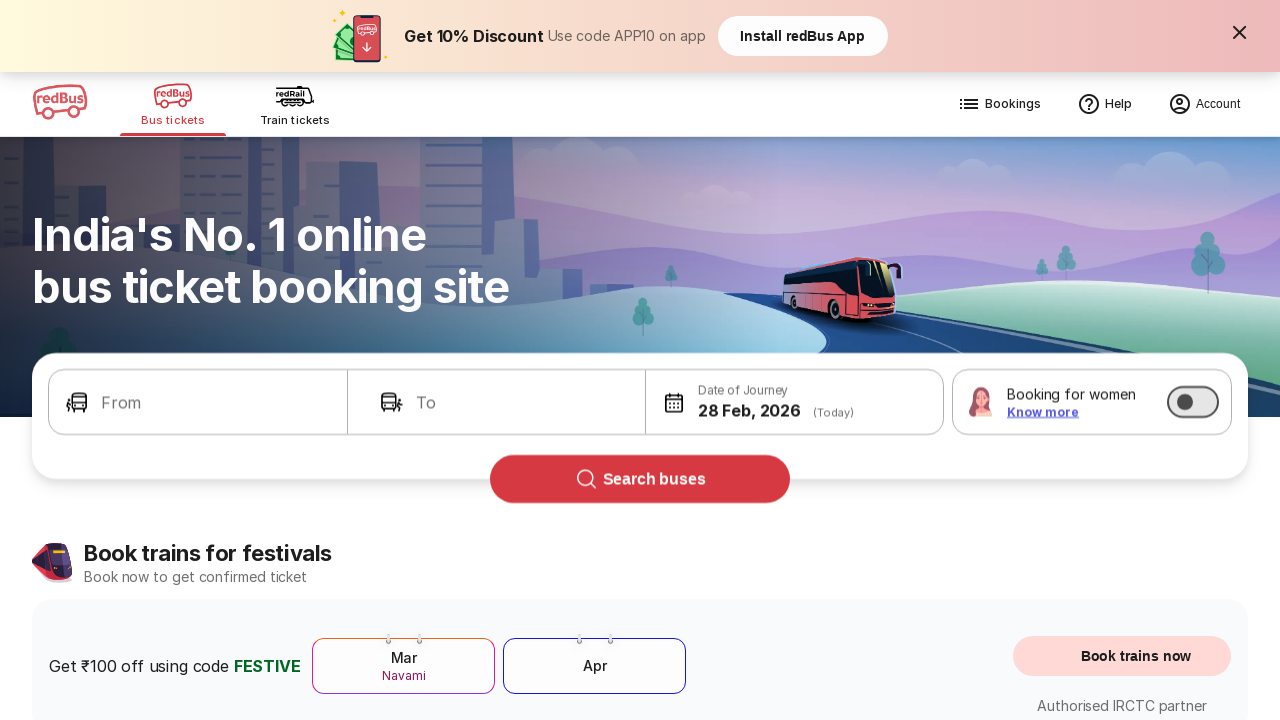